Navigates to FlightAware website and waits for the page to fully load.

Starting URL: https://flightware.com

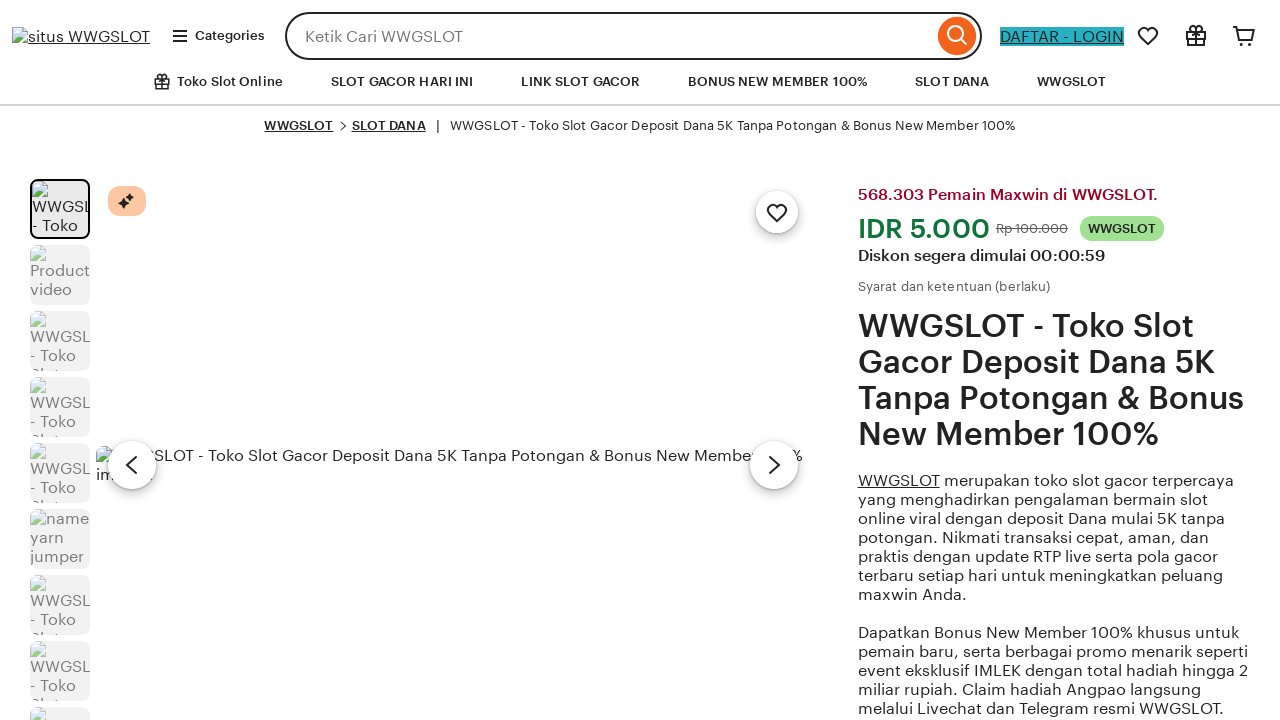

Navigated to FlightAware website
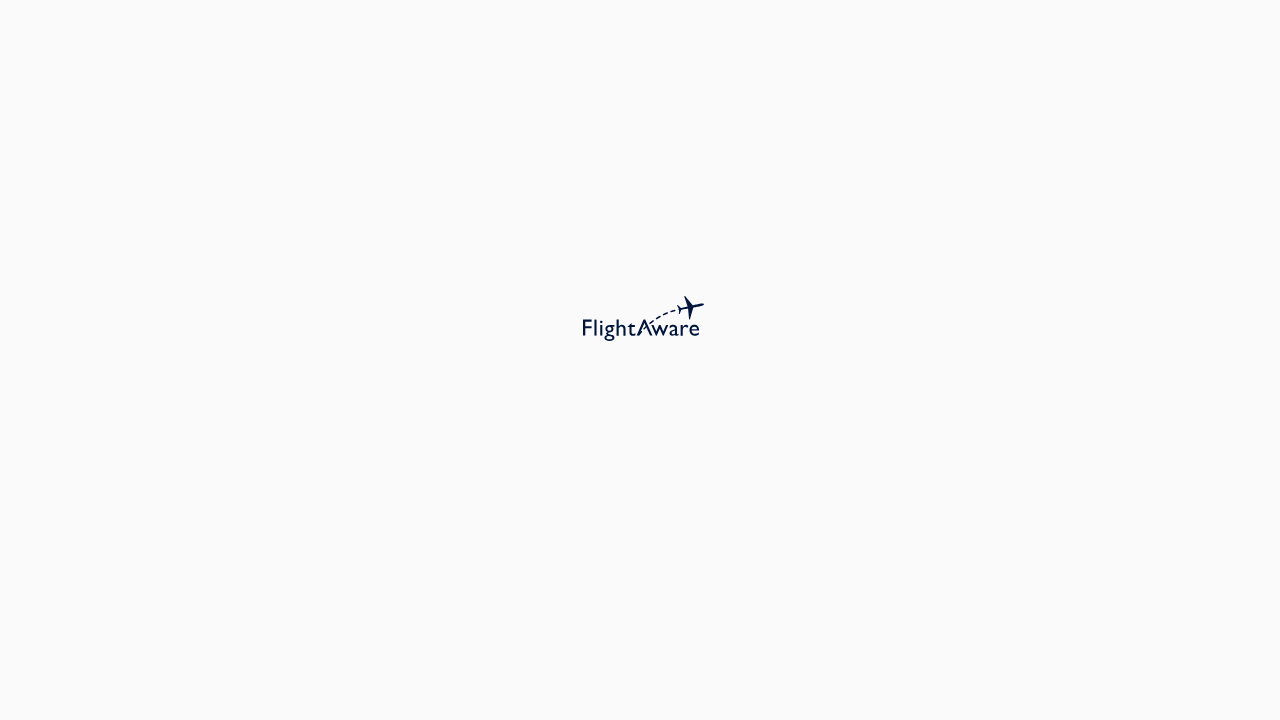

Page fully loaded - network idle state reached
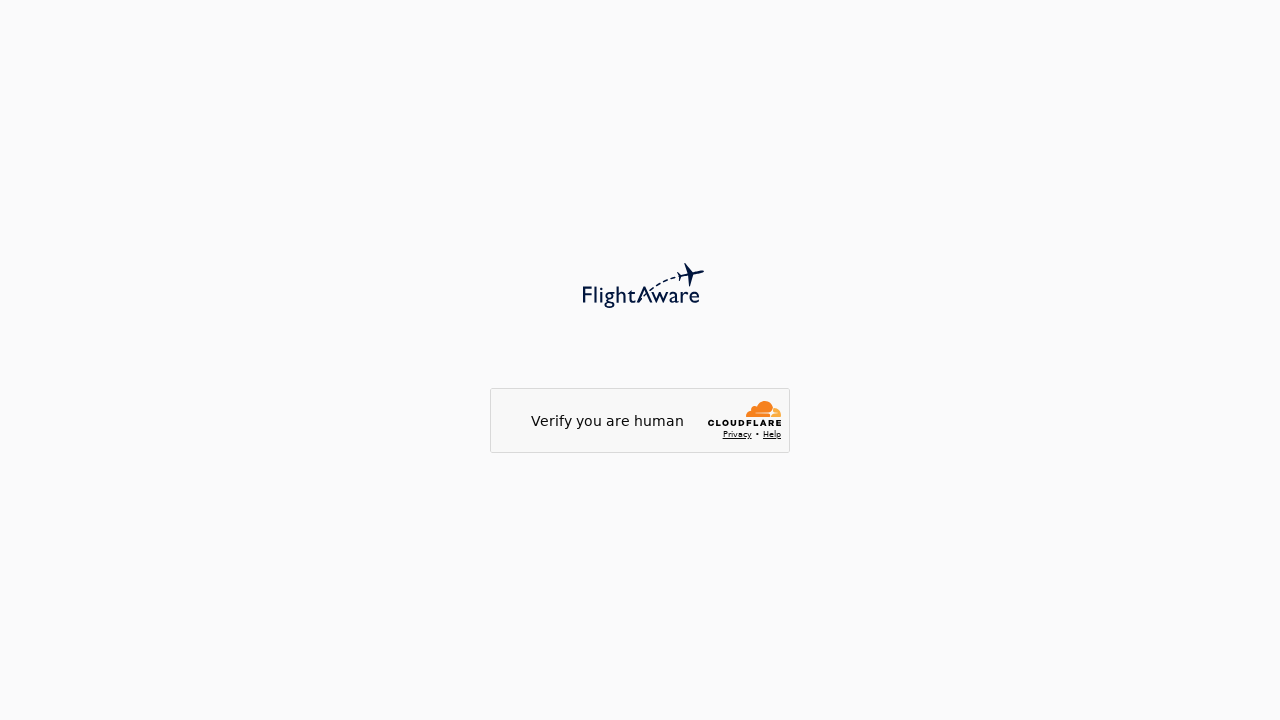

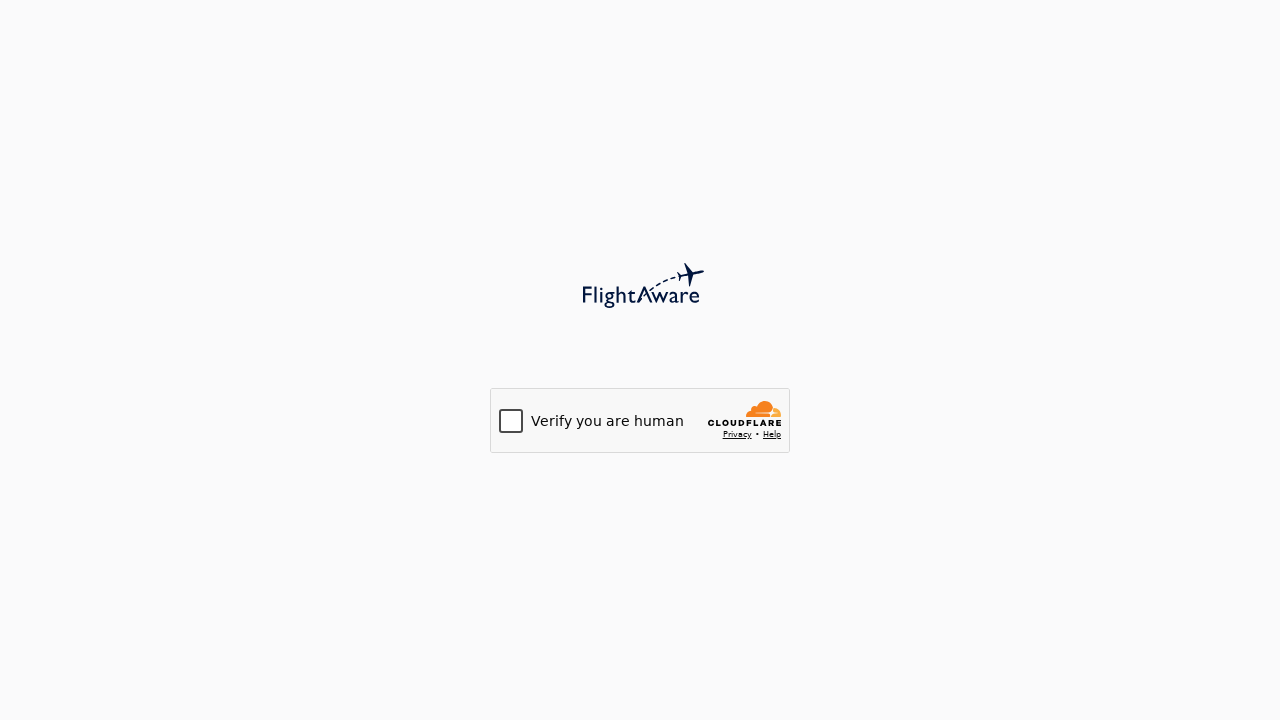